Tests a delayed element interaction by clicking a button that triggers a small delay, then waits for and verifies that a message element becomes clickable

Starting URL: https://theautomationzone.blogspot.com/

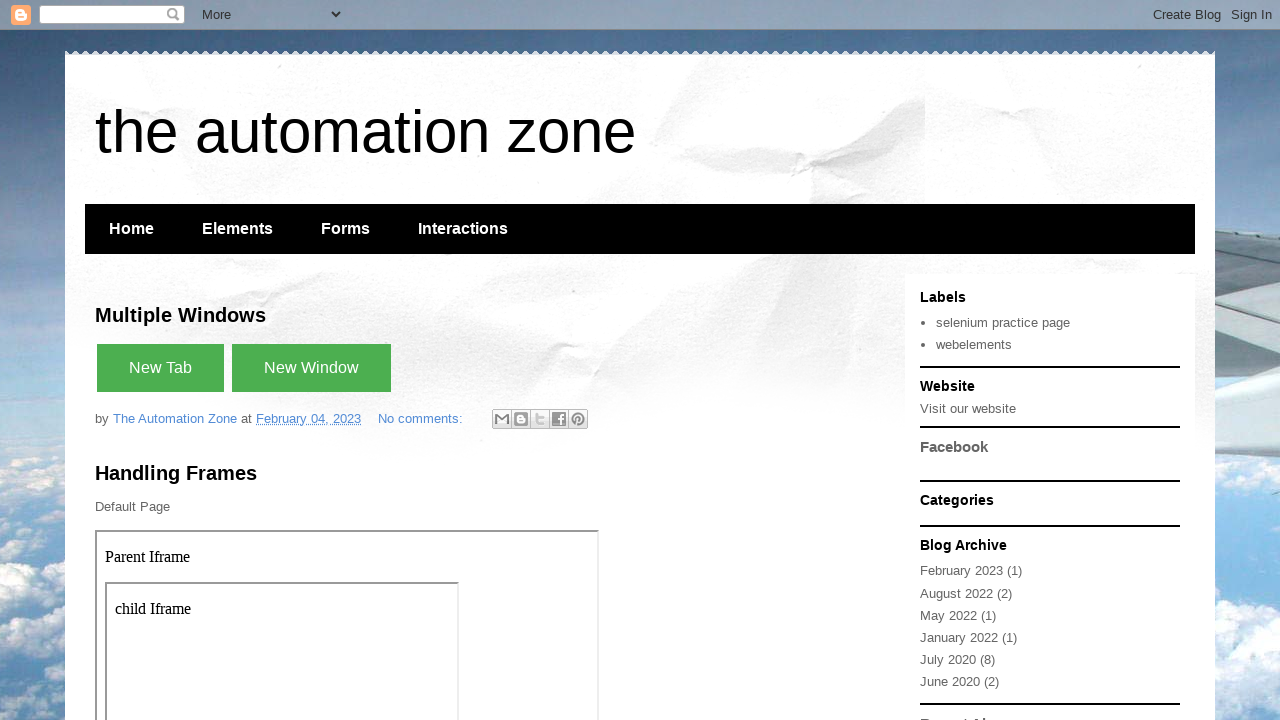

Navigated to the automation zone blog
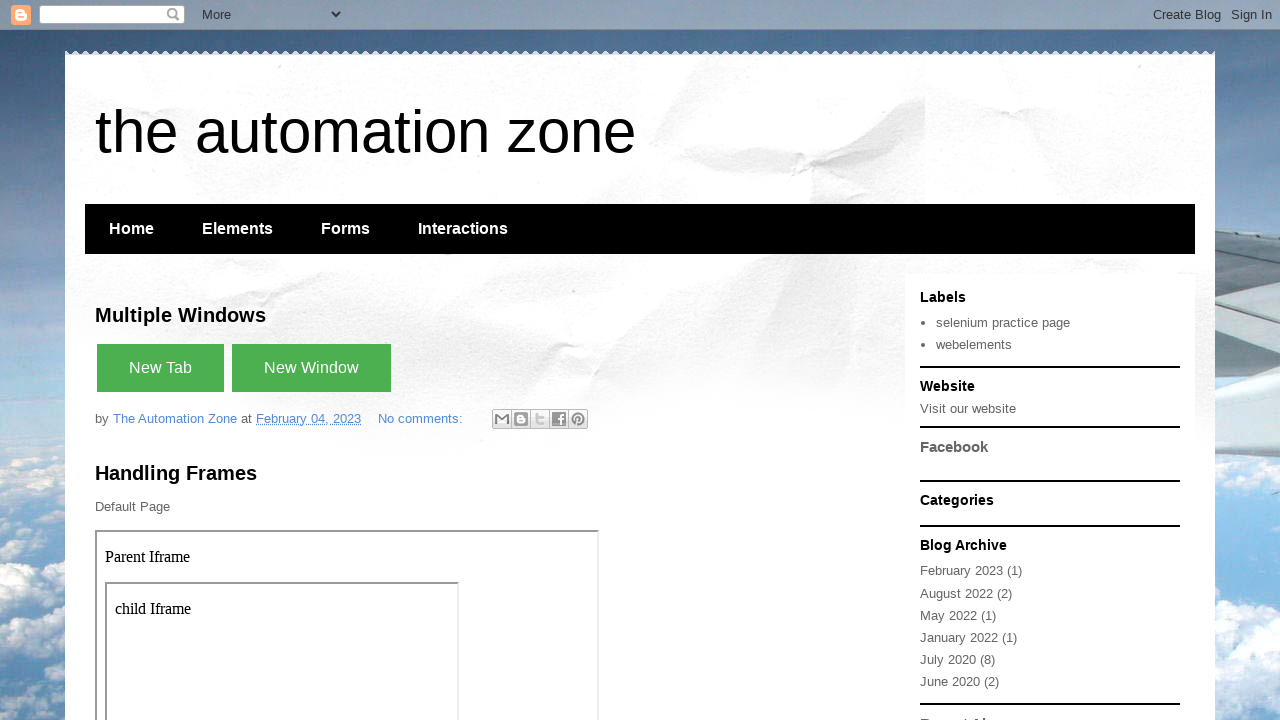

Clicked the button with small delay at (243, 360) on xpath=//button[contains(text(), 'with small delay')]
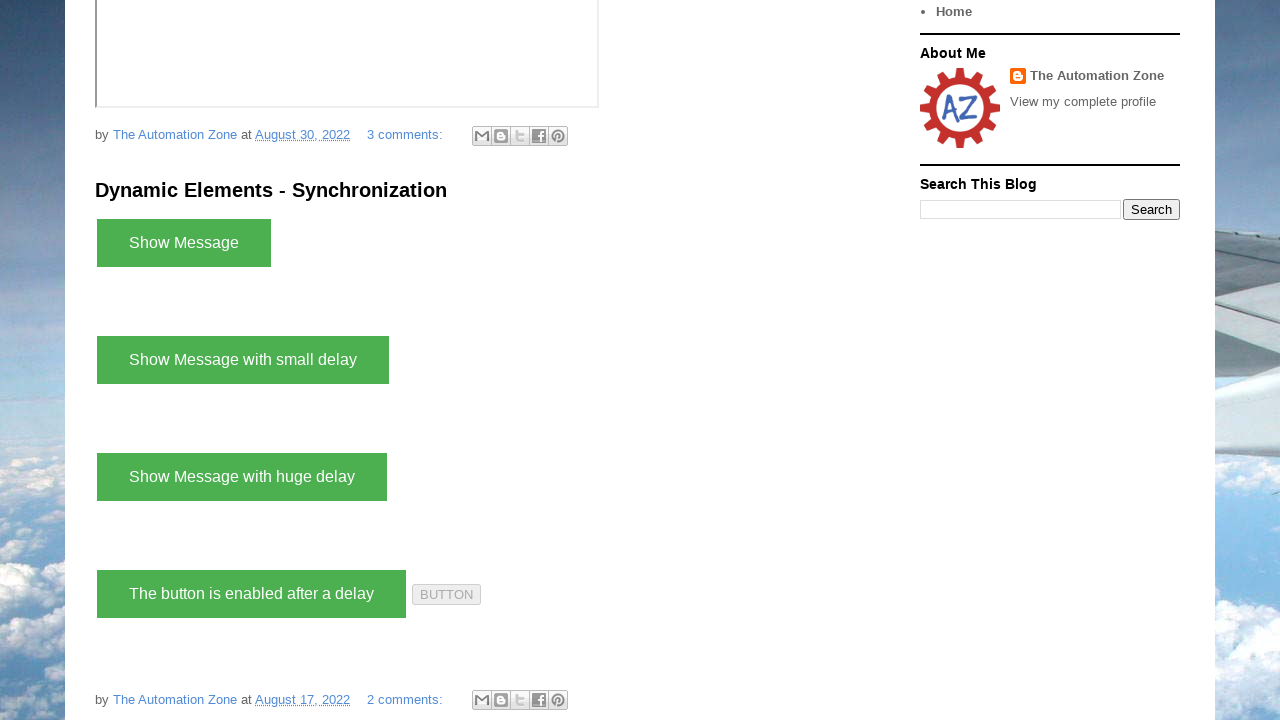

Waited for delayed message element to become visible
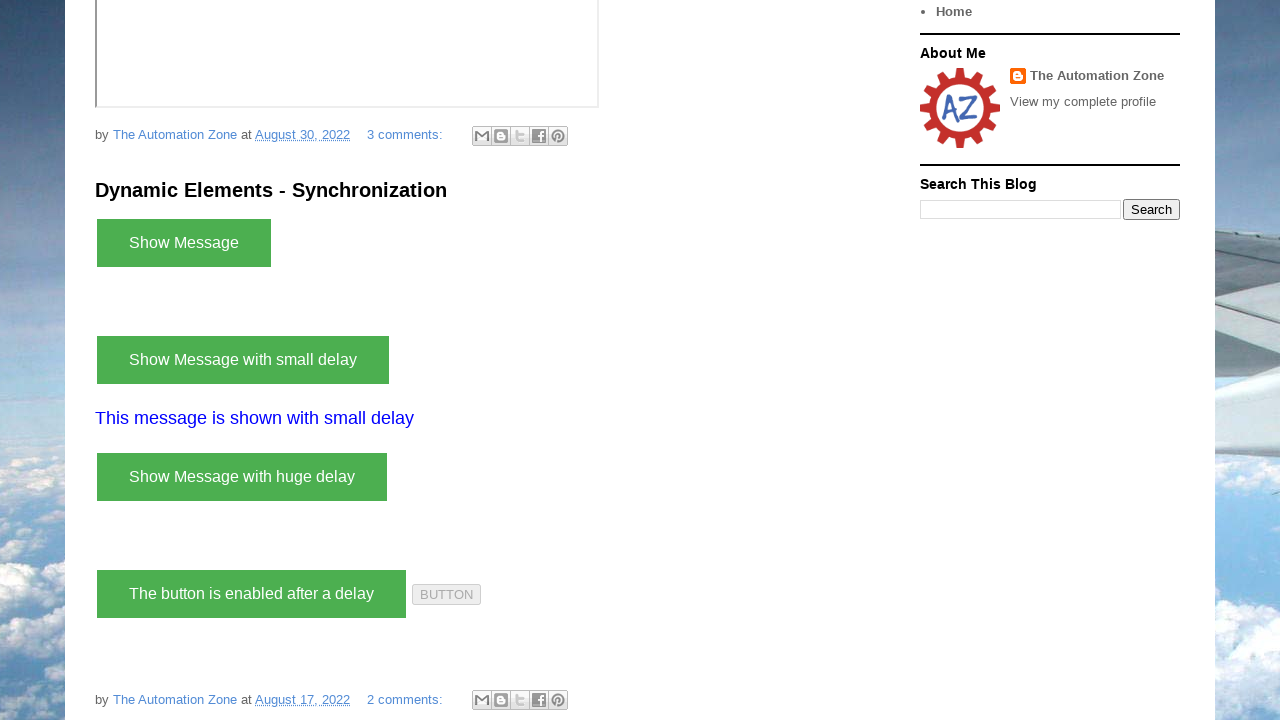

Retrieved message text: This message is shown with small delay
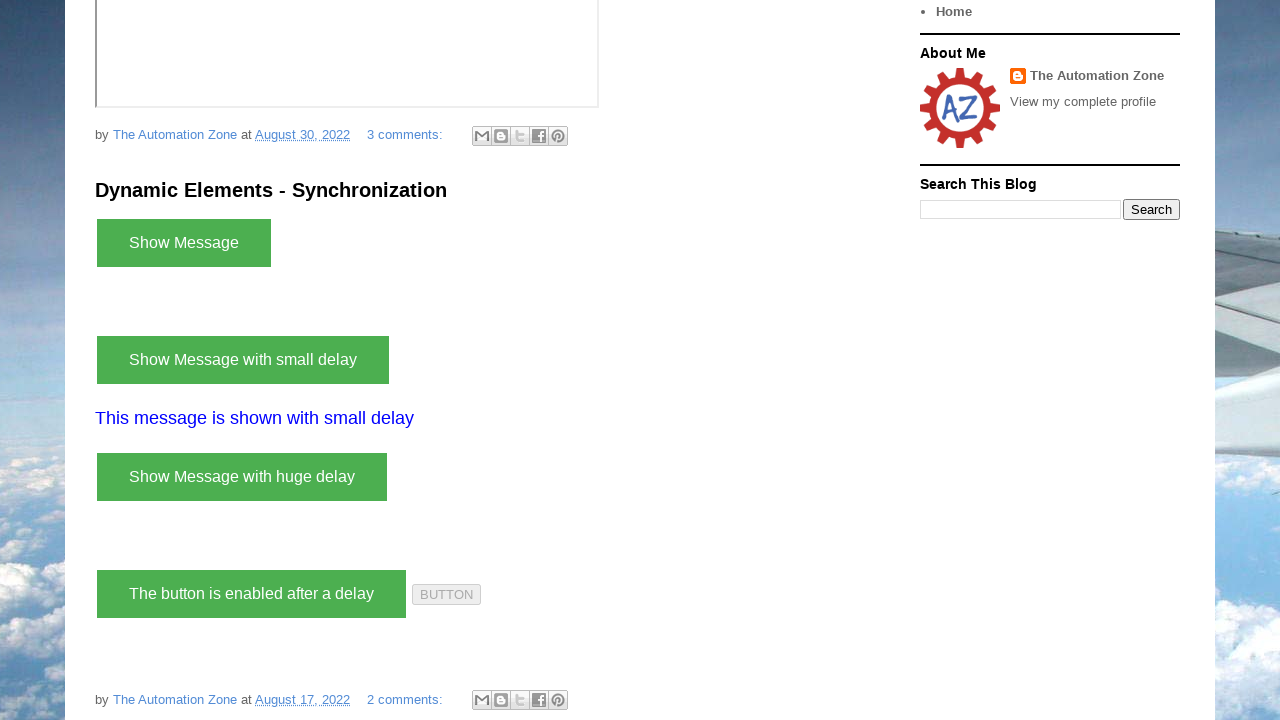

Printed message to console
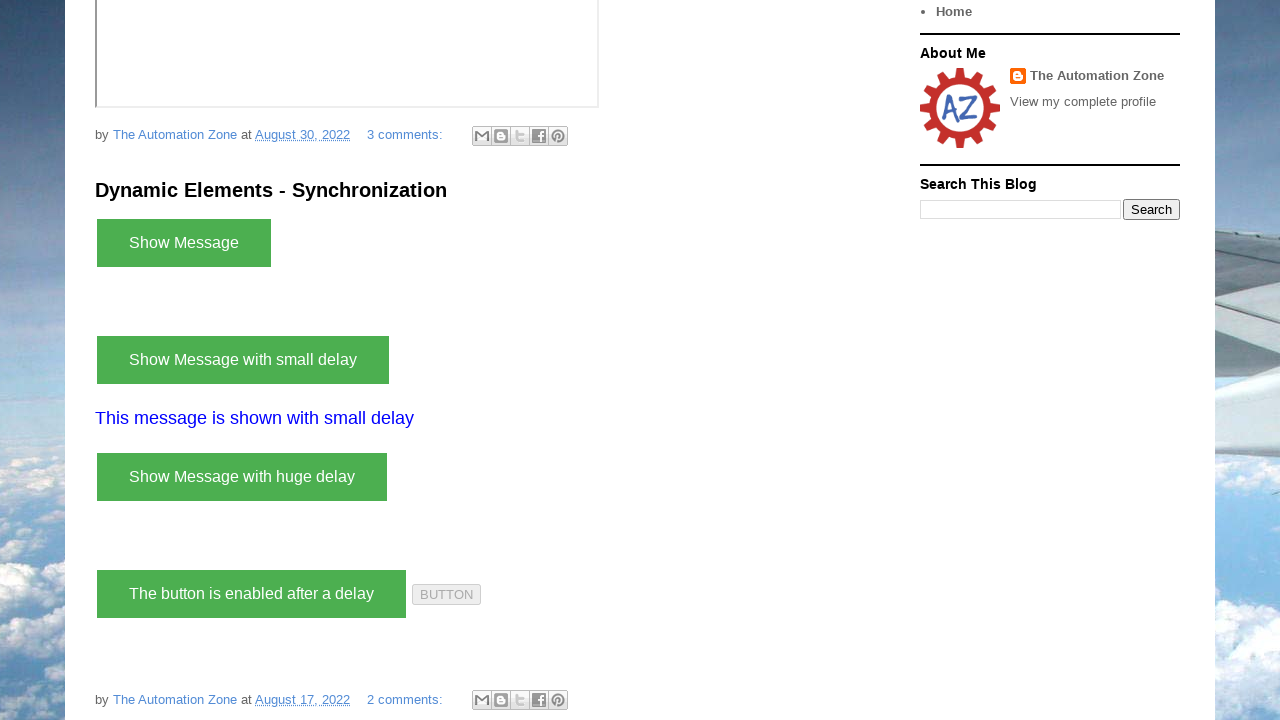

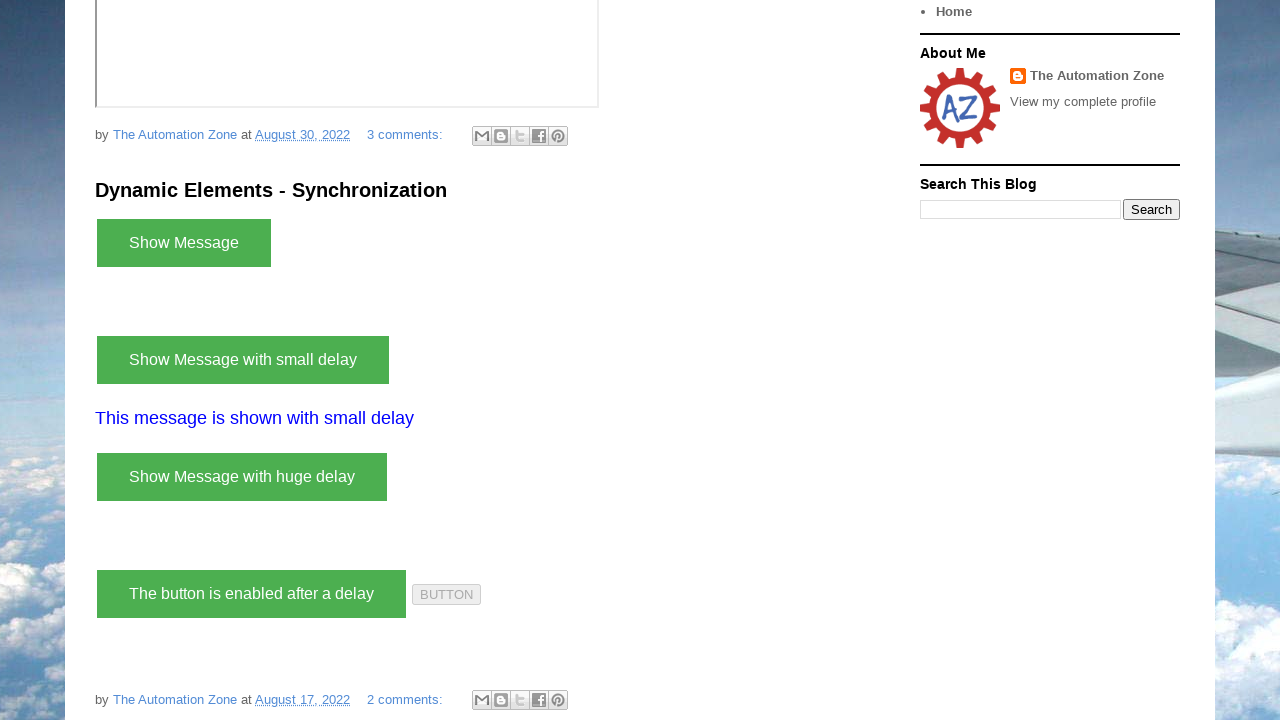